Tests JavaScript prompt alert handling by clicking the JS Prompt button, interacting with the alert dialog, and accepting it

Starting URL: https://the-internet.herokuapp.com/javascript_alerts

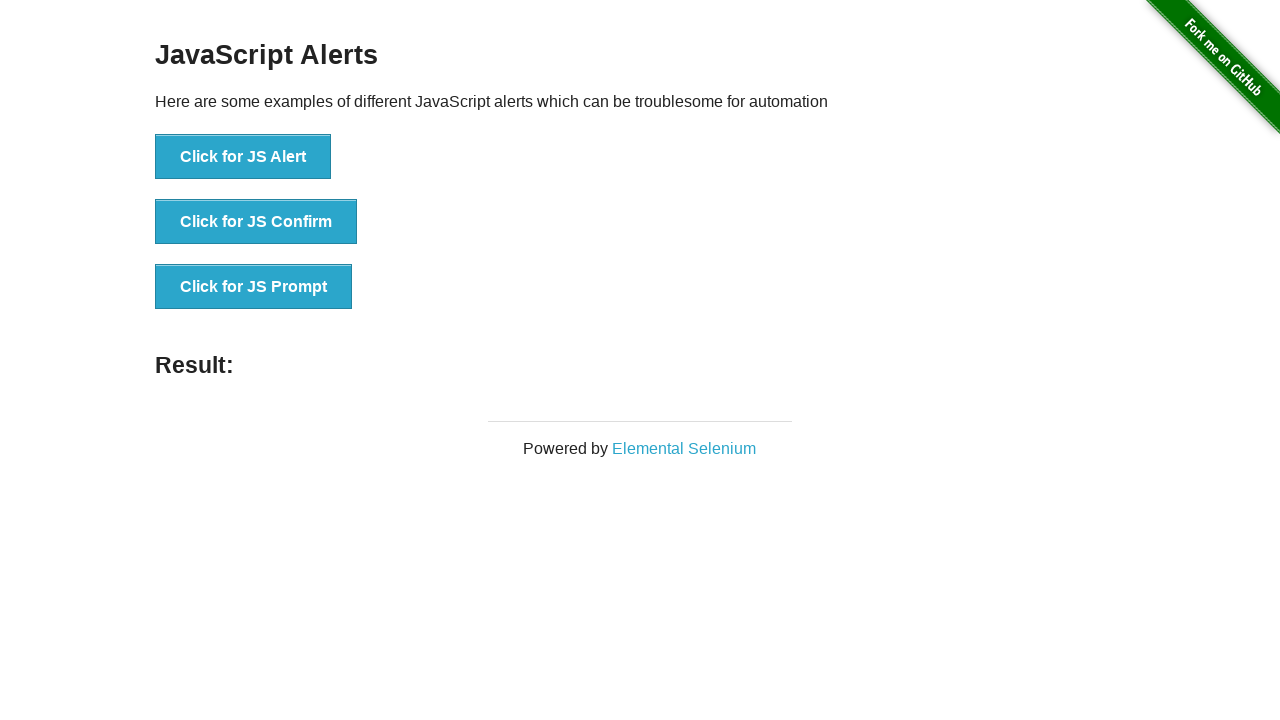

Clicked the JS Prompt button to trigger the alert dialog at (254, 287) on button[onclick='jsPrompt()']
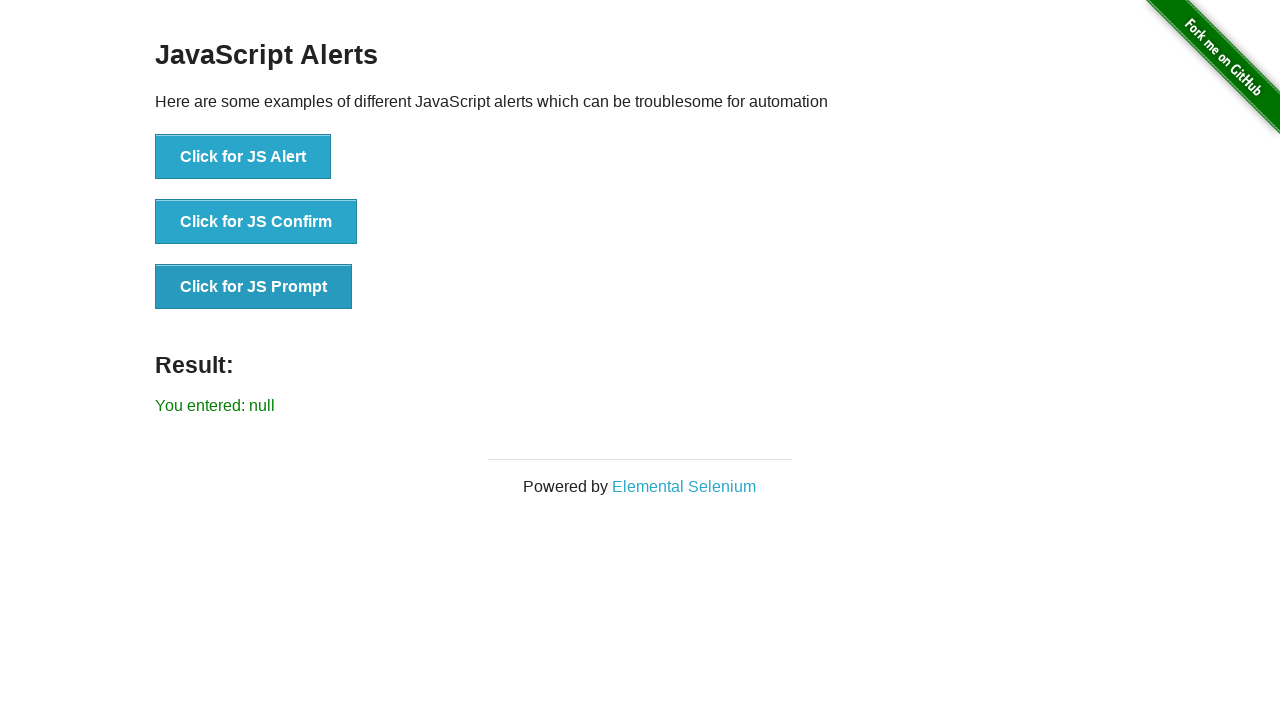

Registered dialog event handler to accept prompts with test input
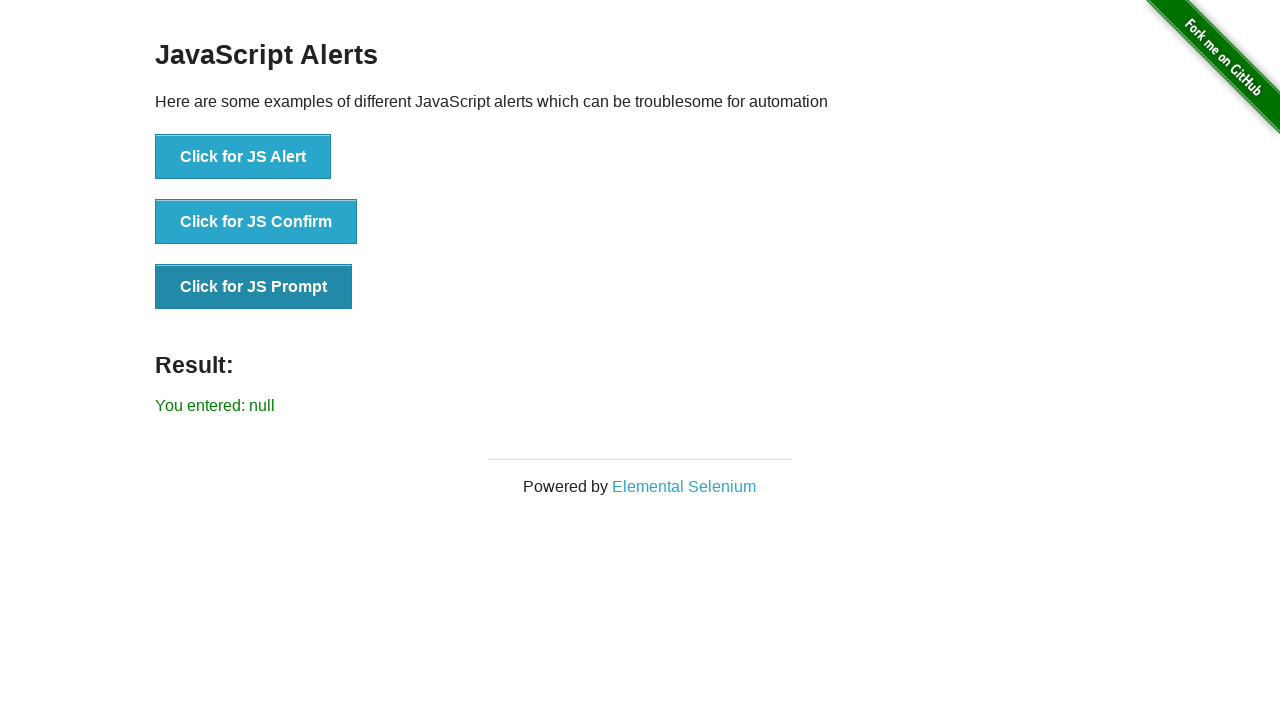

Clicked the JS Prompt button again with dialog handler active at (254, 287) on button[onclick='jsPrompt()']
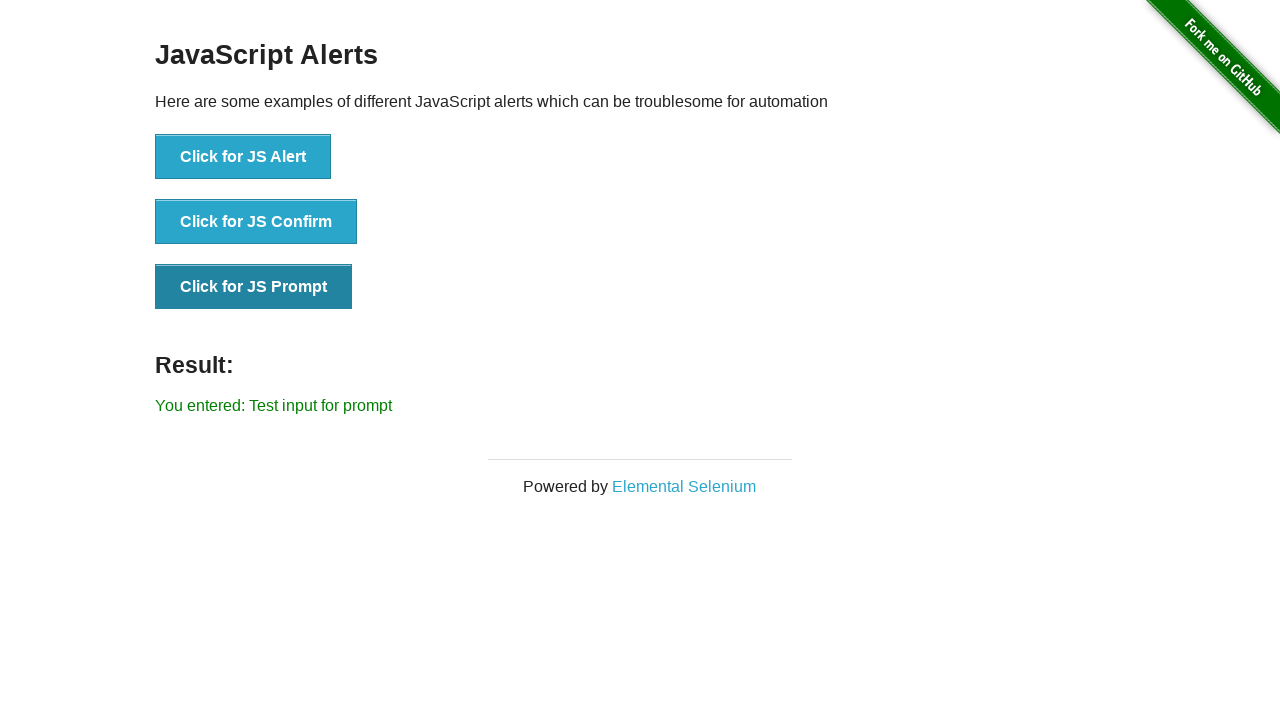

Alert dialog was accepted and result element loaded
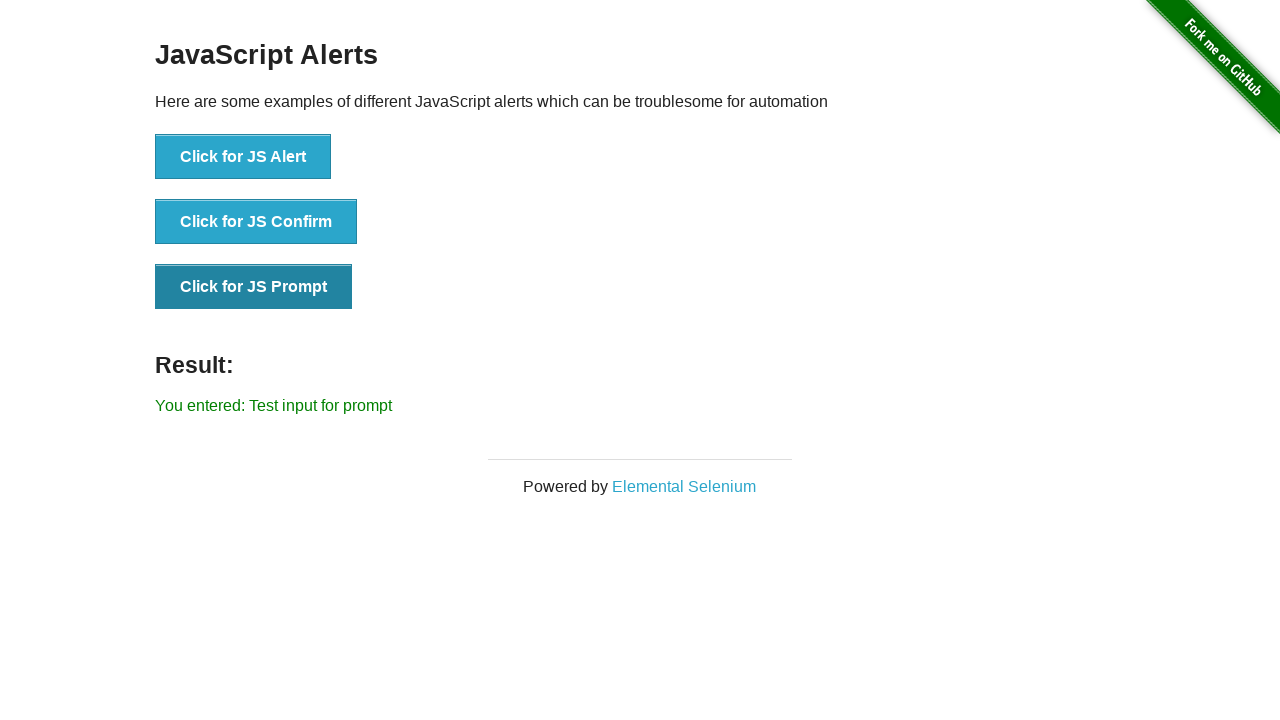

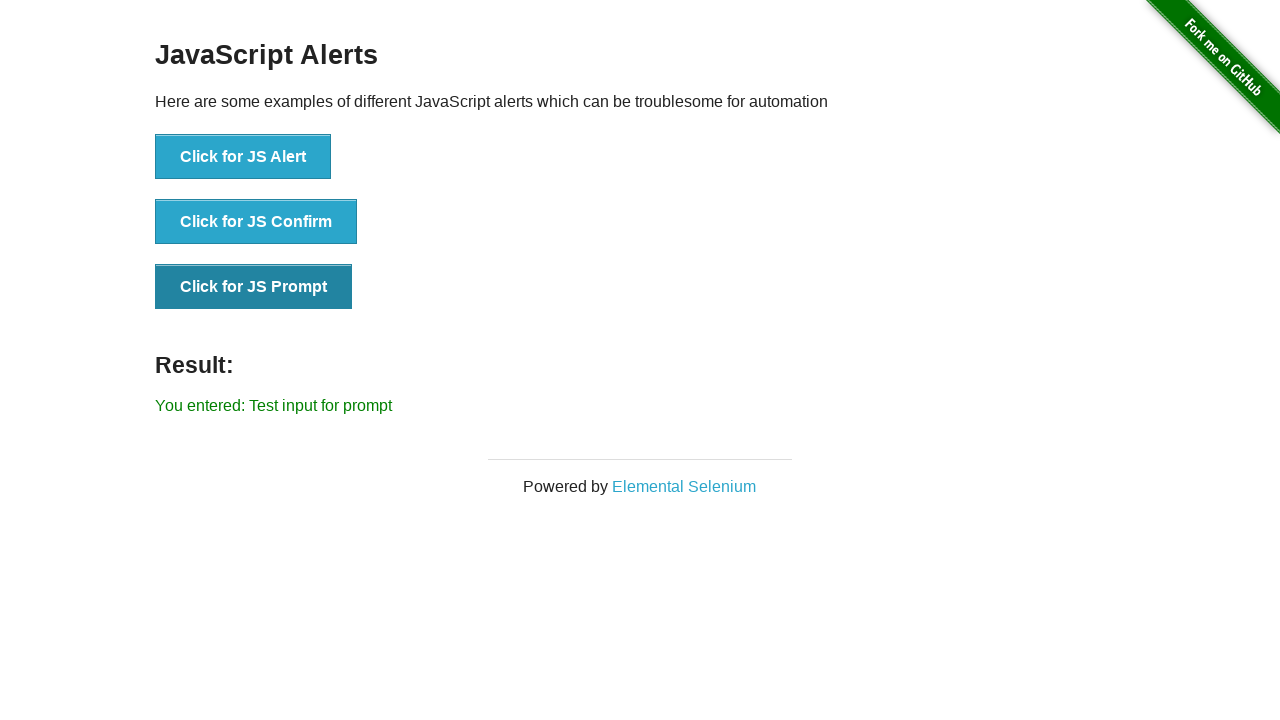